Tests the virtual trebuchet simulator by filling in simulation parameters (short arm length, weight mass, release angle), clicking the simulate button, and waiting for the simulation results to appear.

Starting URL: https://virtualtrebuchet.com/

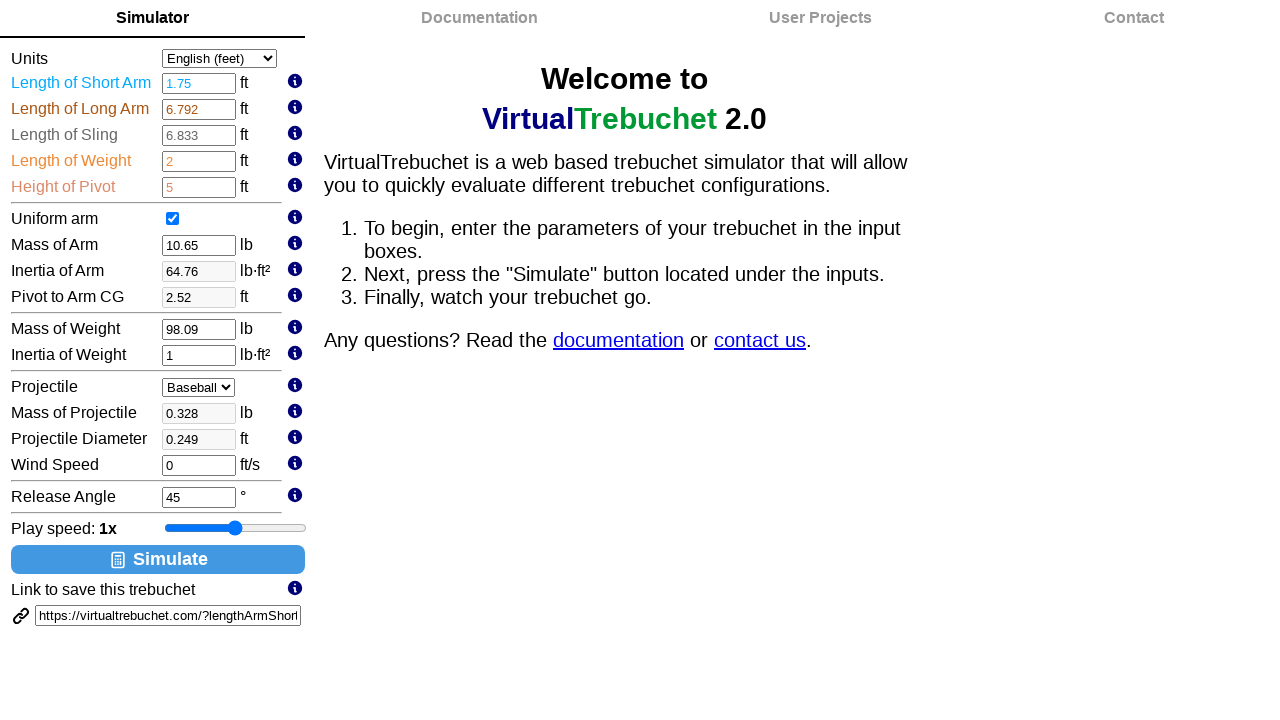

Page body loaded
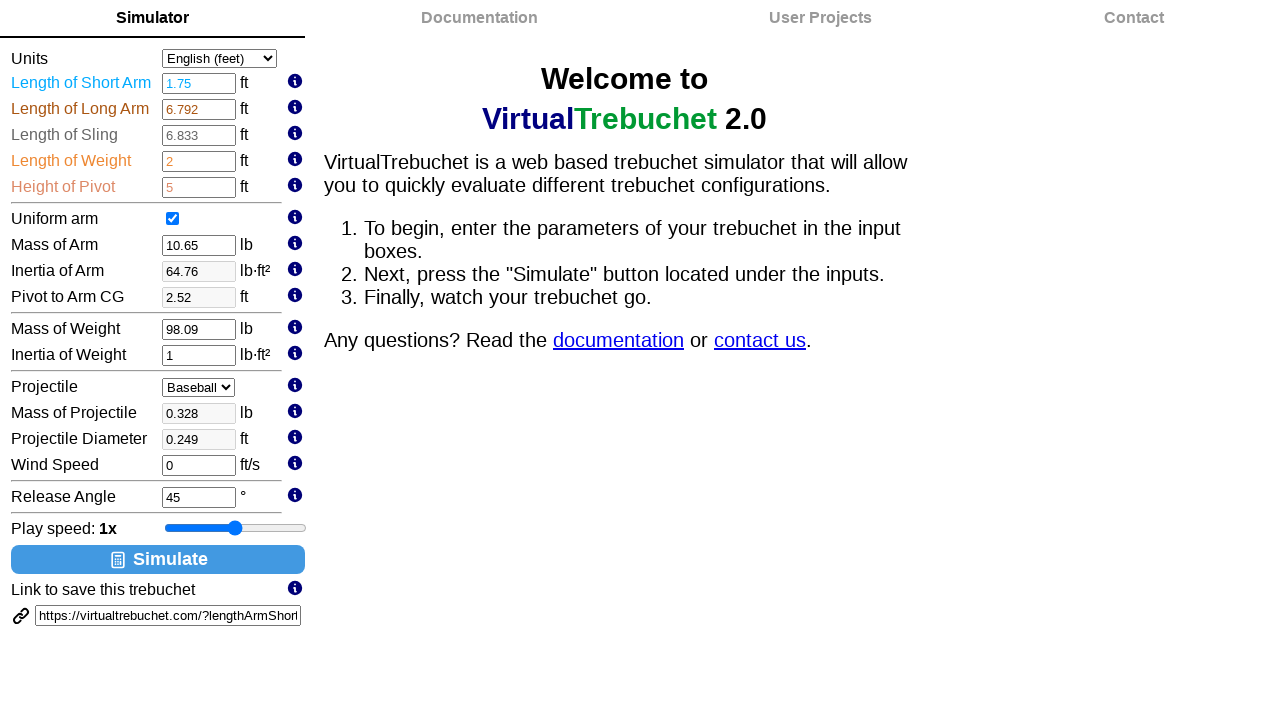

Adjusted play speed slider on #playSpeed
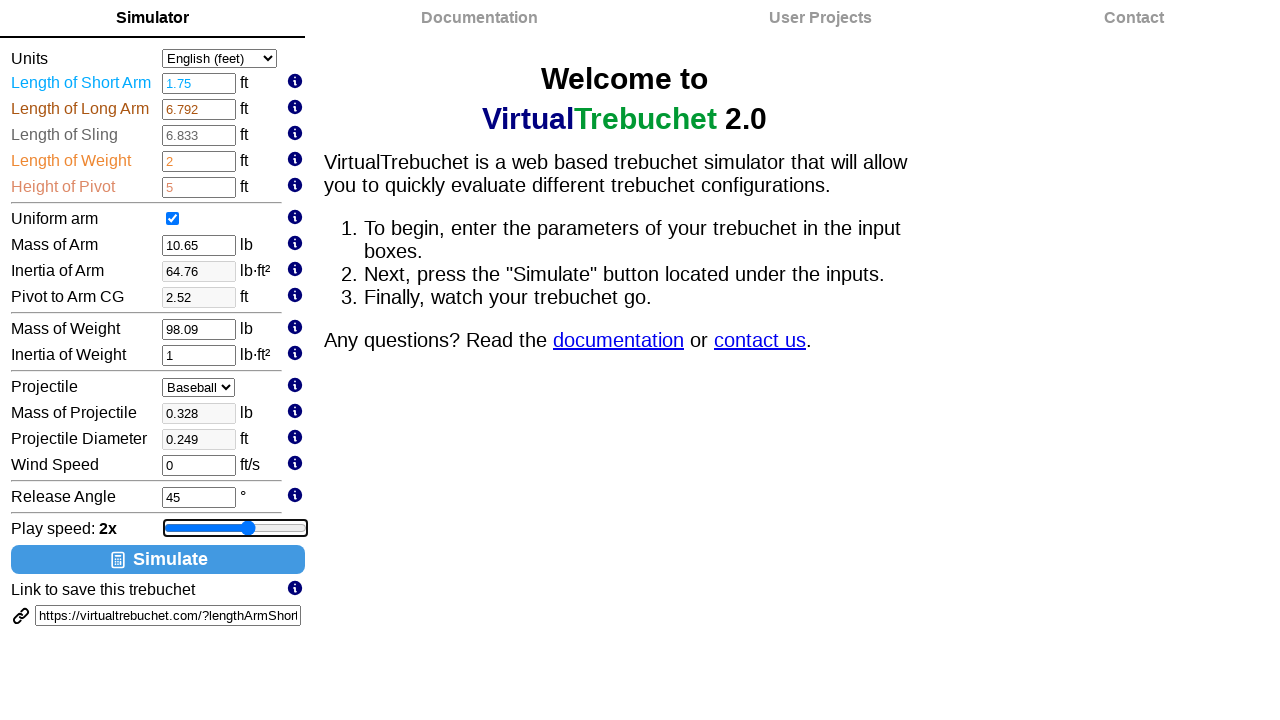

Adjusted play speed slider on #playSpeed
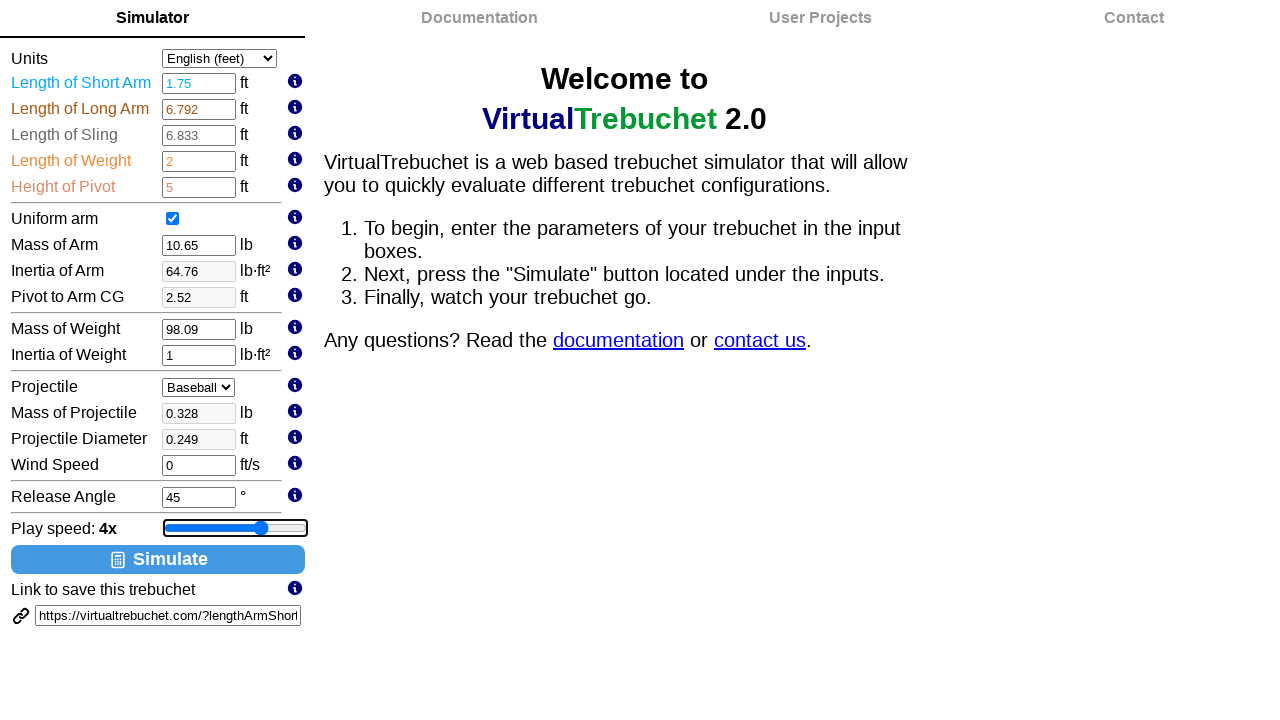

Adjusted play speed slider on #playSpeed
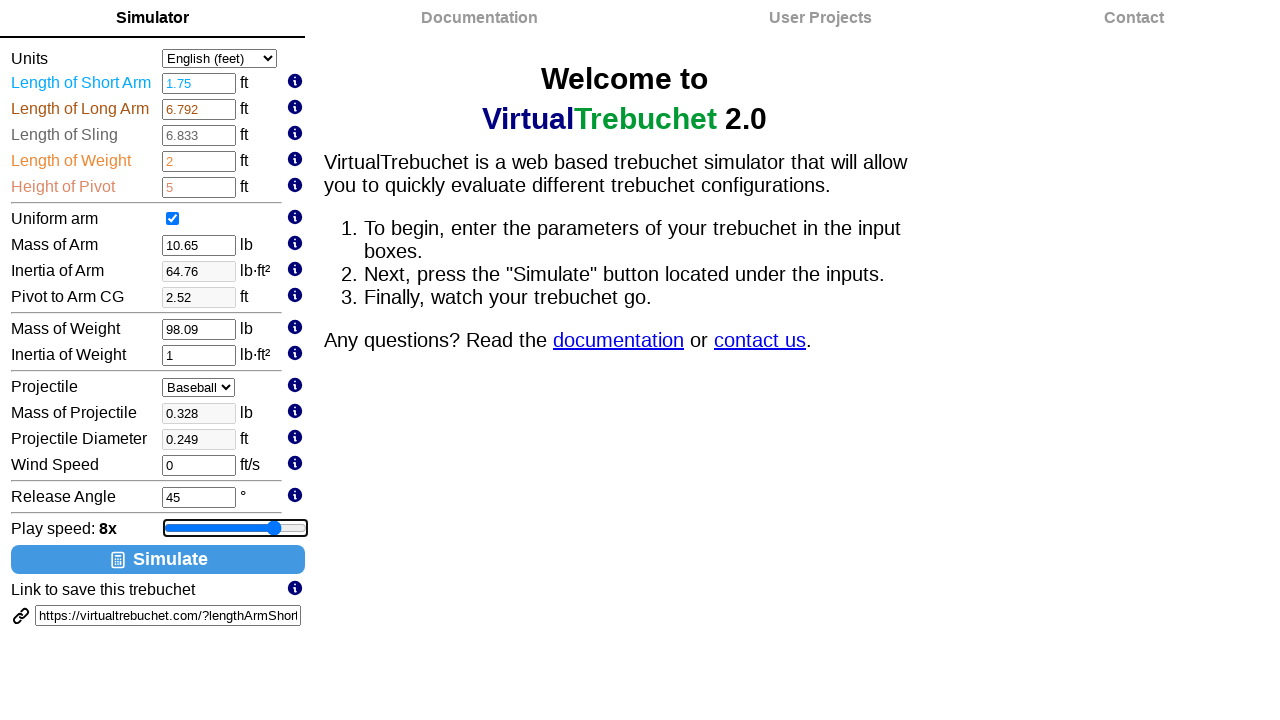

Adjusted play speed slider on #playSpeed
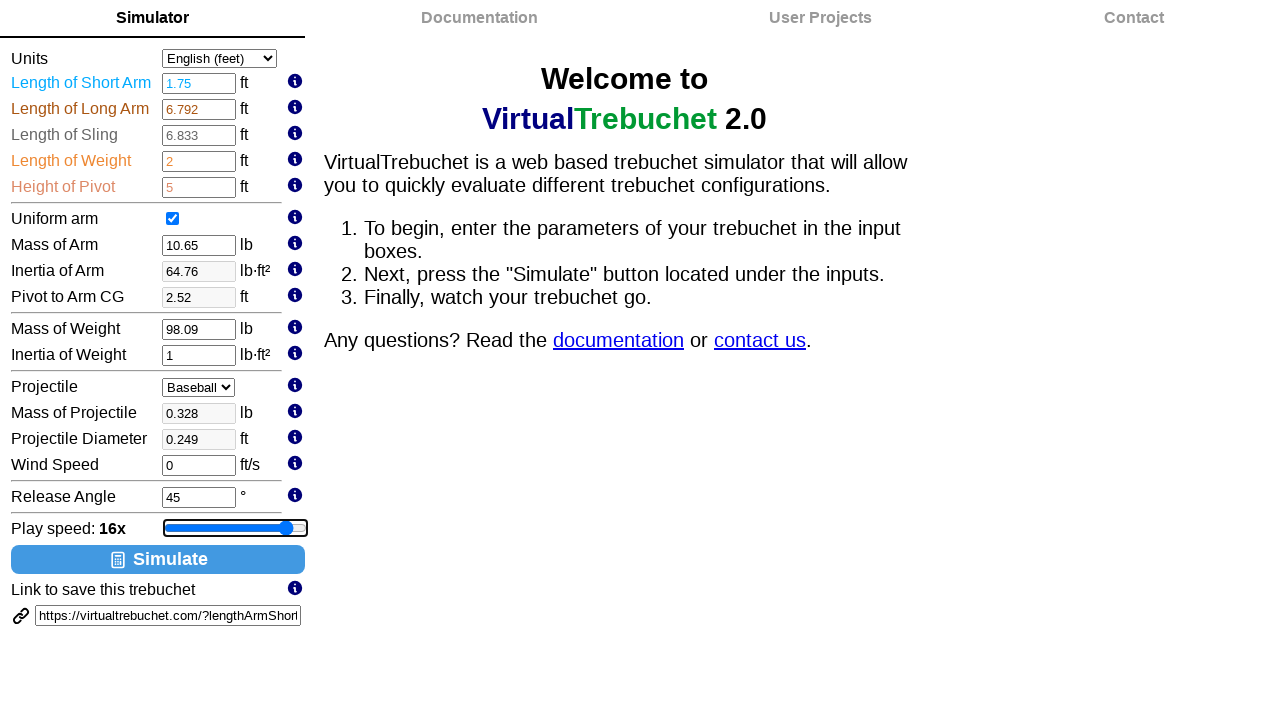

Adjusted play speed slider on #playSpeed
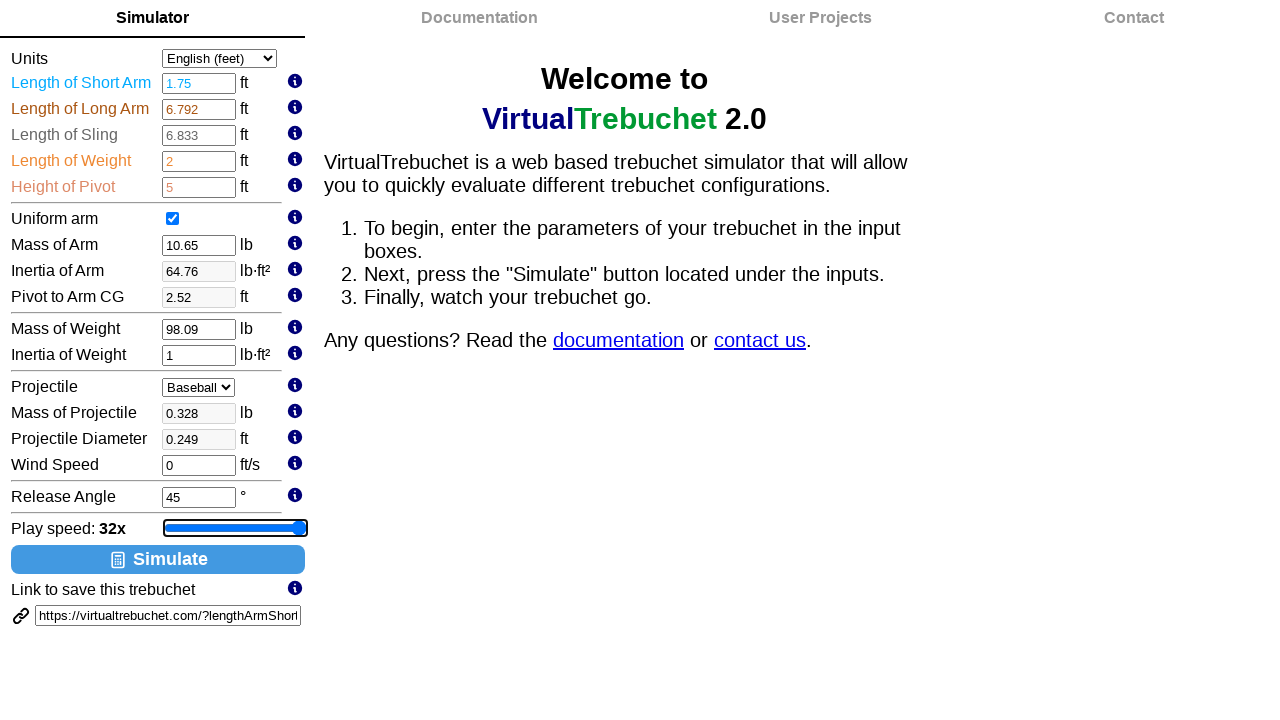

Simulate button is clickable
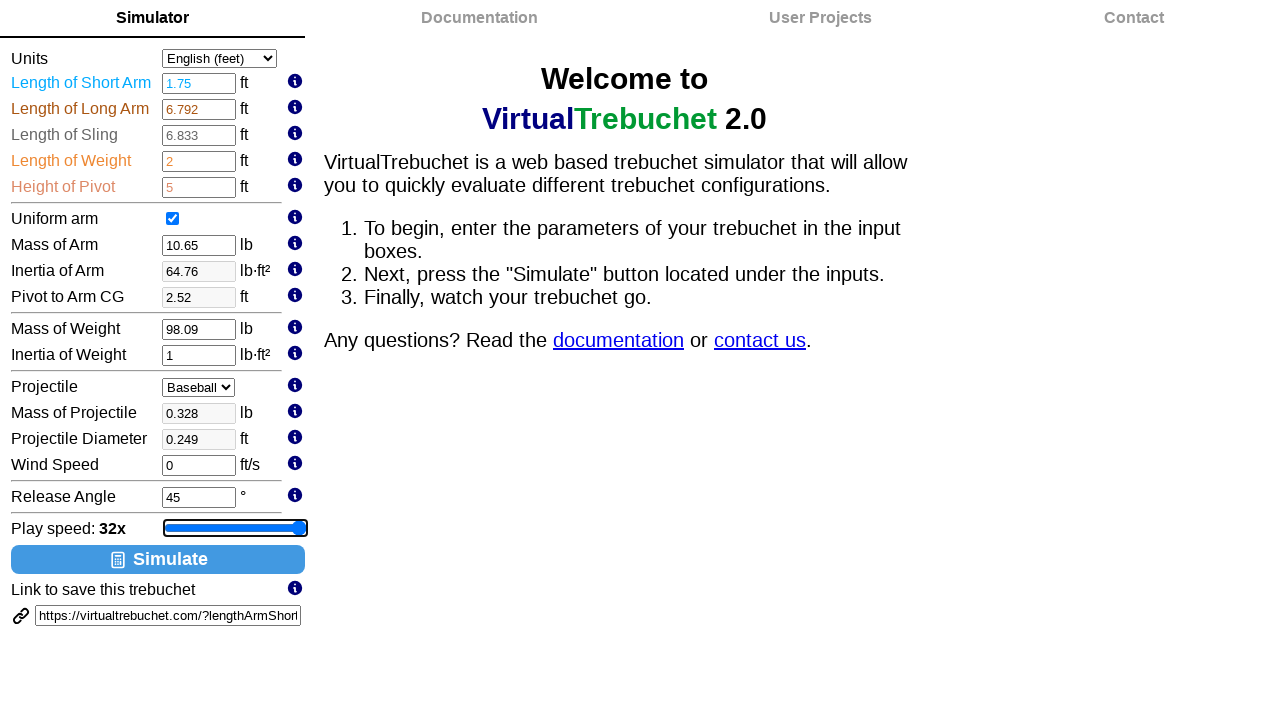

Cleared short arm length field on #lengthArmShort
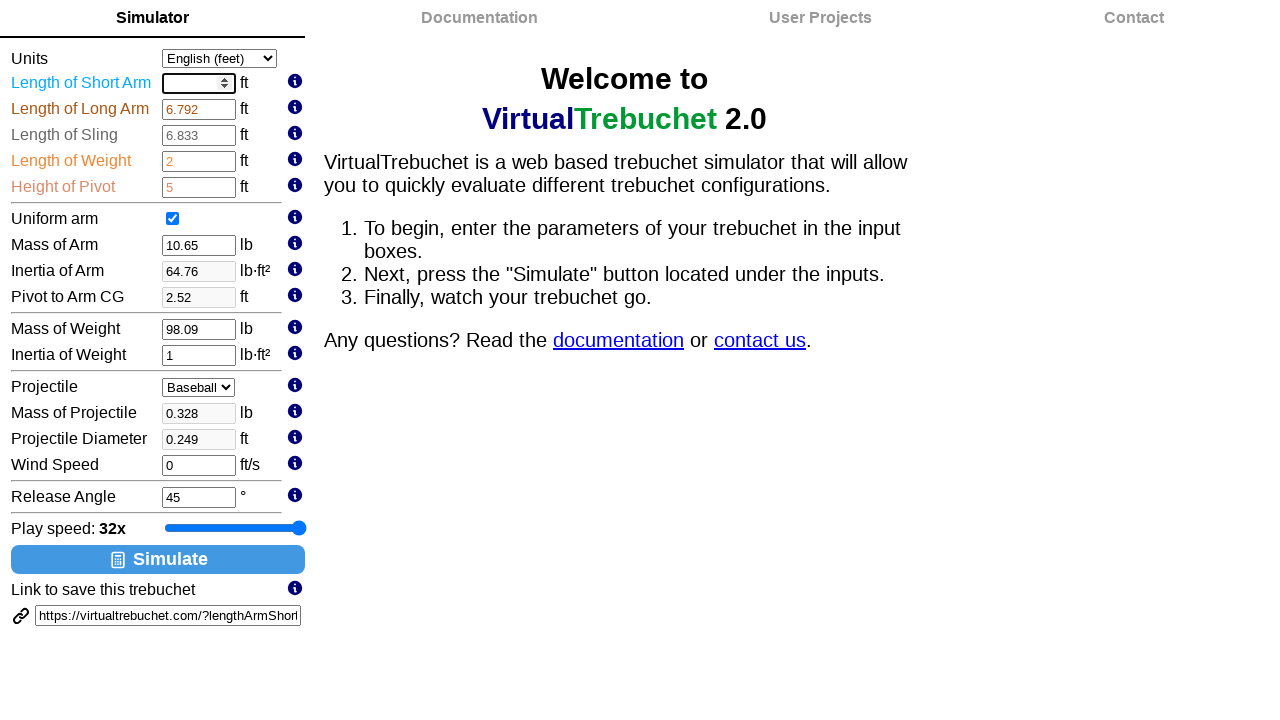

Filled short arm length field with 4.5 on #lengthArmShort
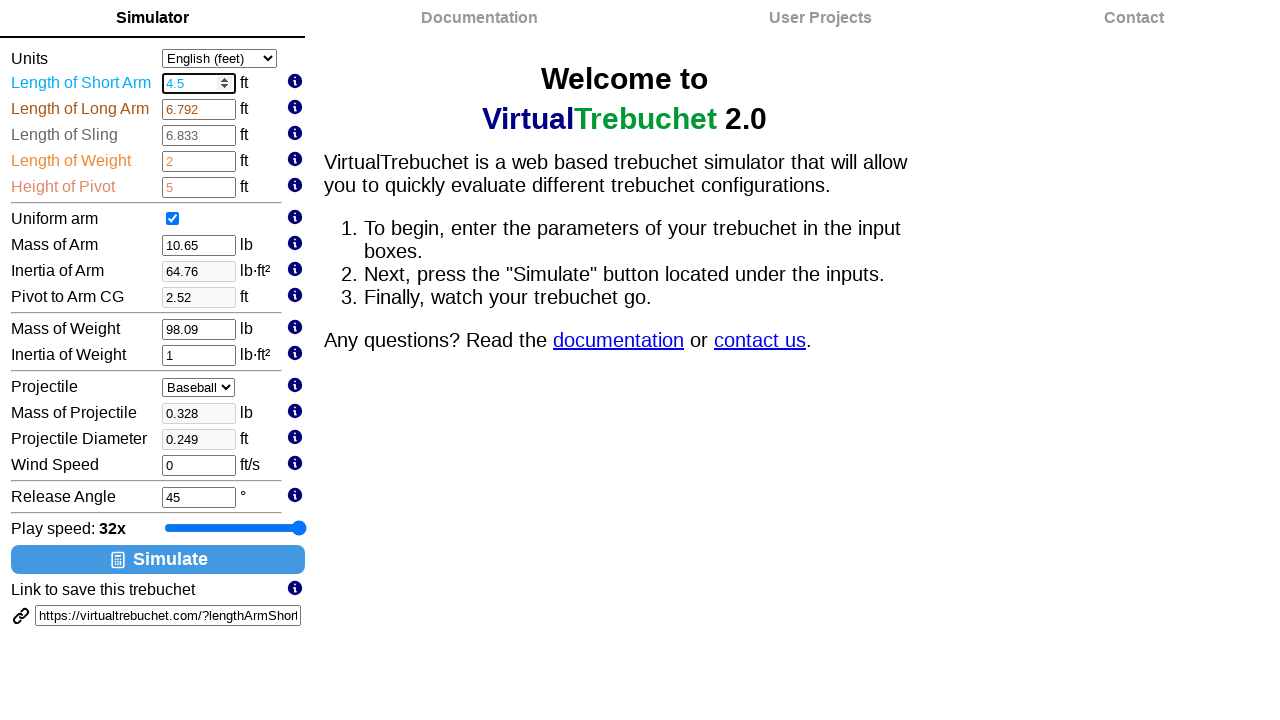

Cleared weight mass field on #massWeight
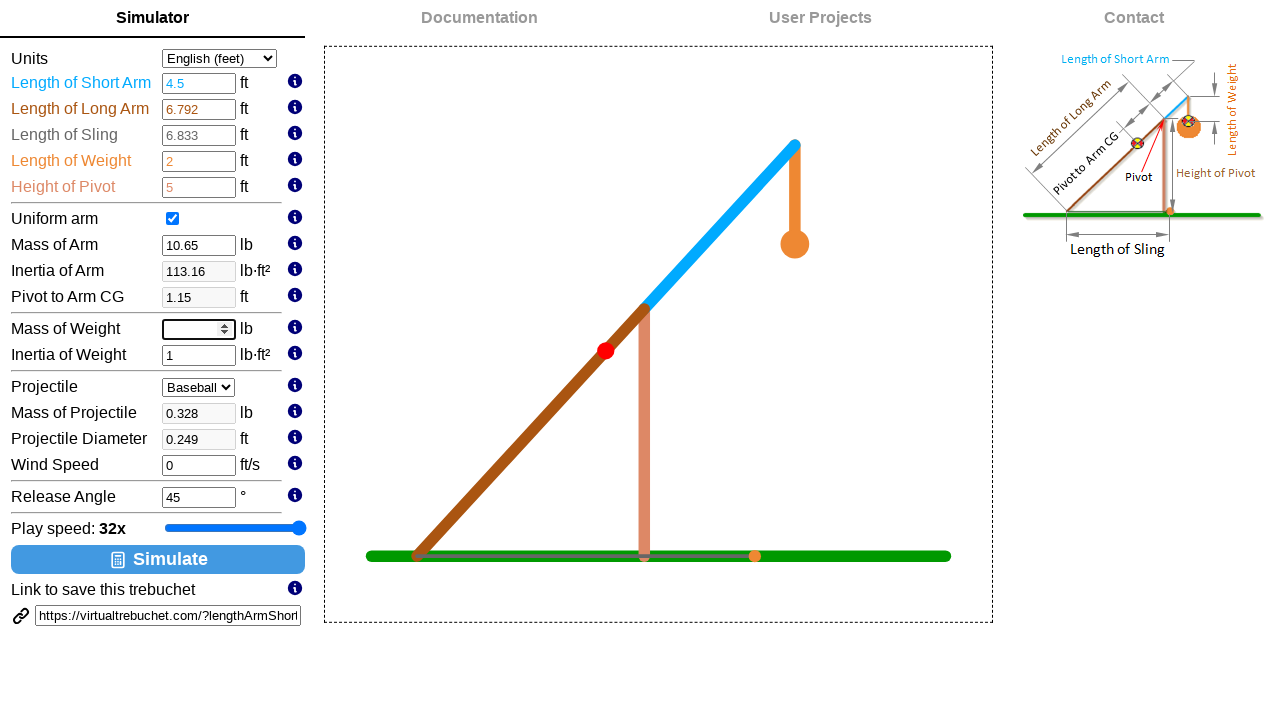

Filled weight mass field with 850 on #massWeight
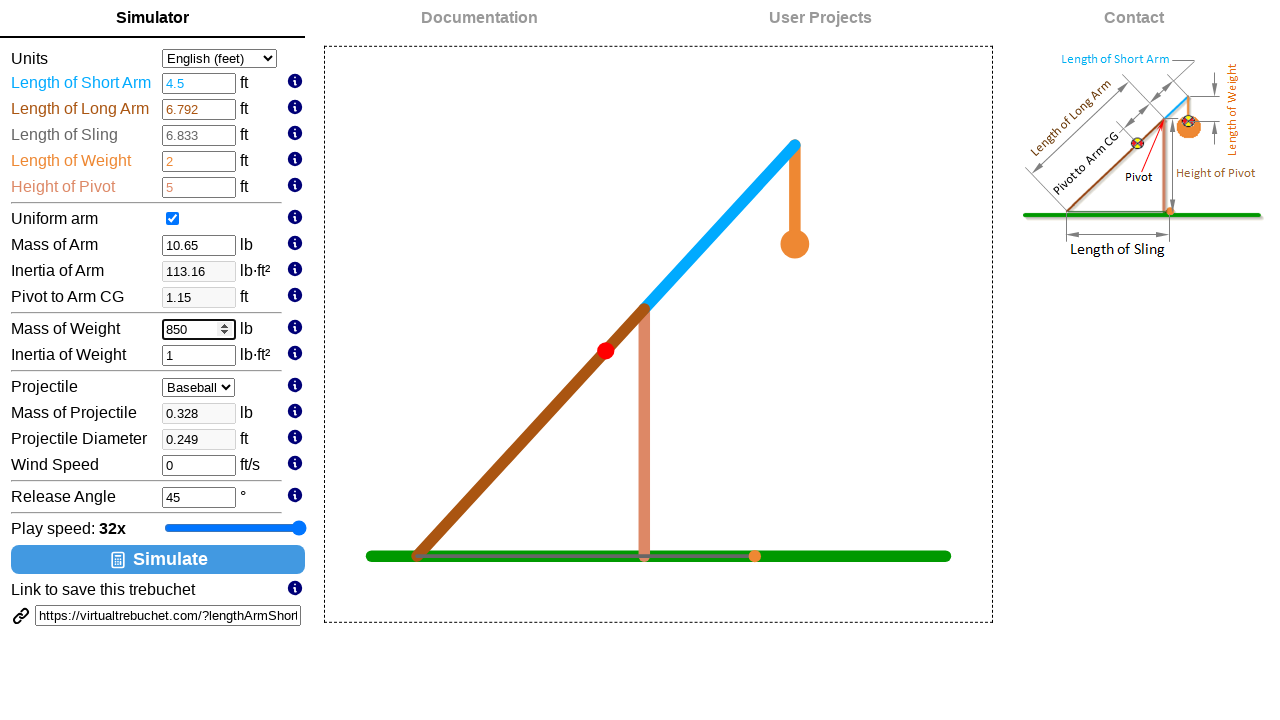

Cleared release angle field on #releaseAngle
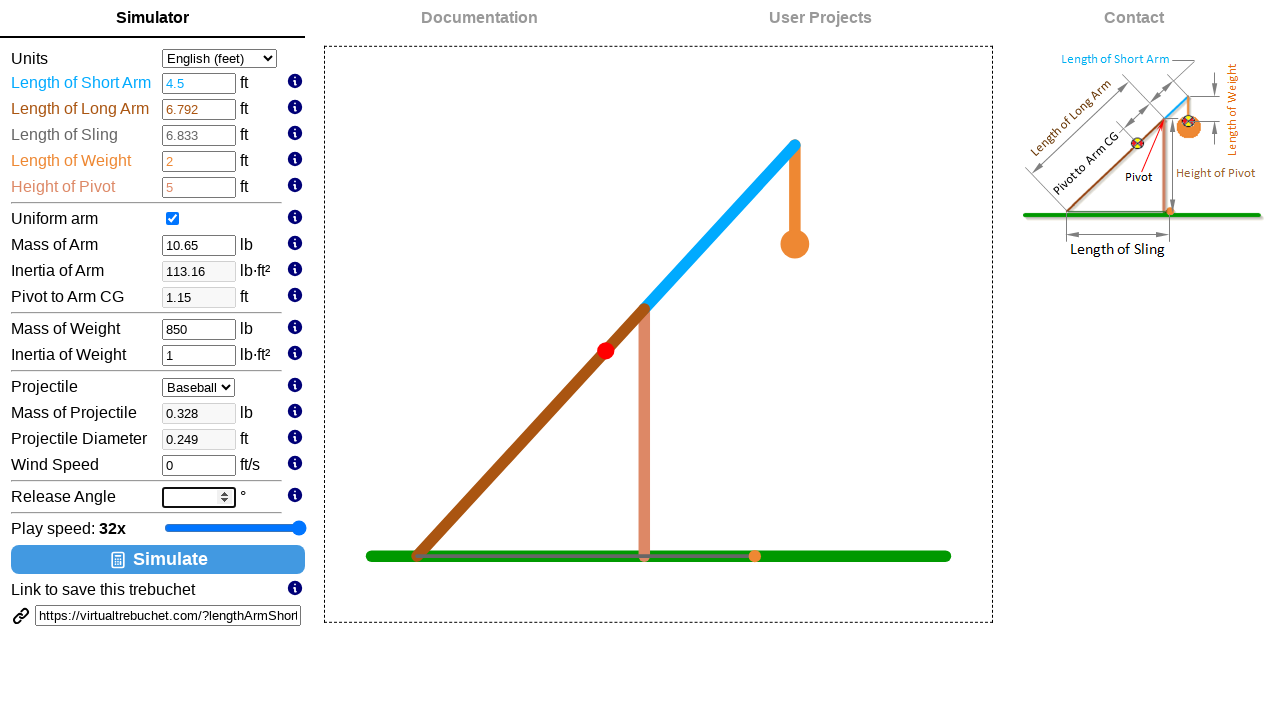

Filled release angle field with 45 on #releaseAngle
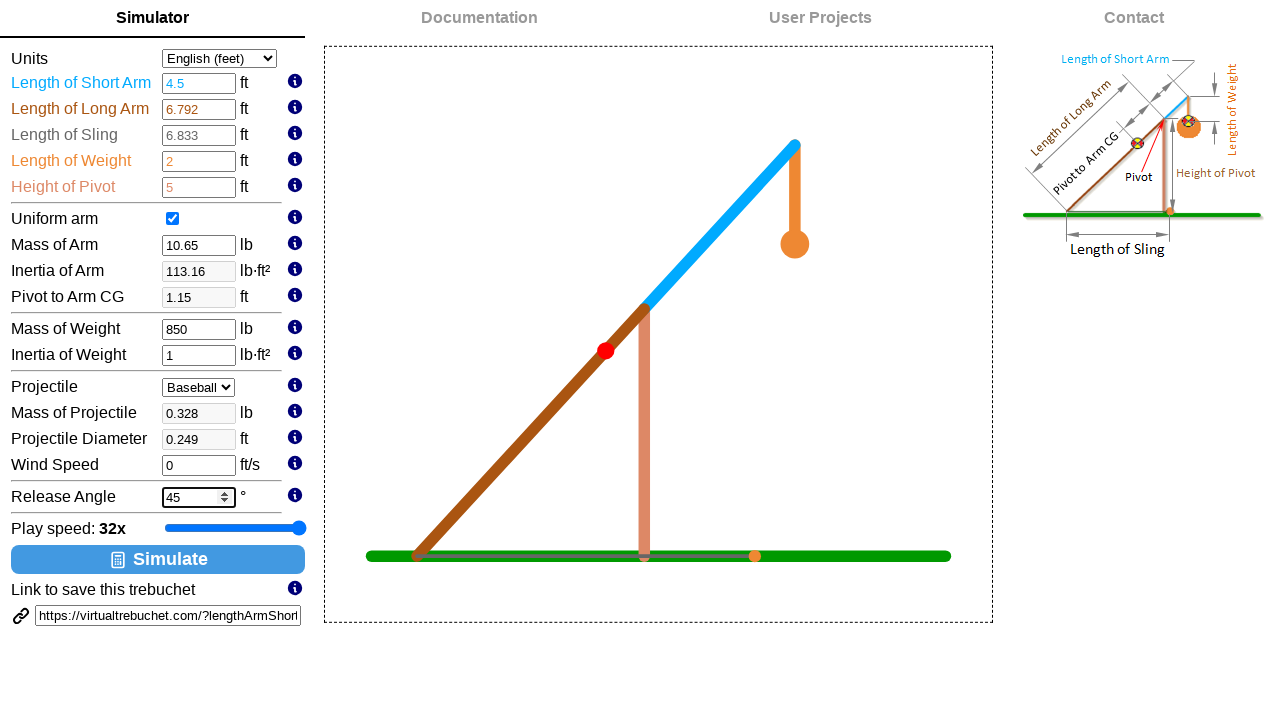

Clicked simulate button to start trebuchet simulation at (158, 560) on button >> nth=0
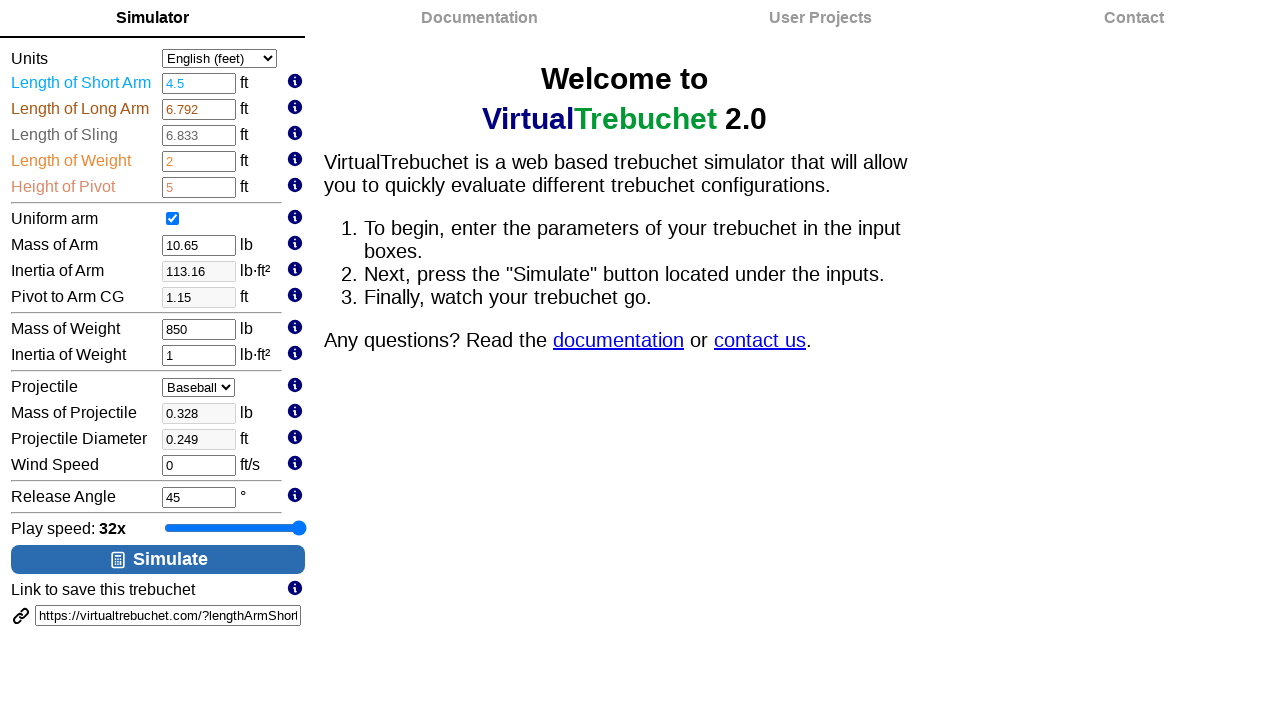

Simulation results appeared and loaded
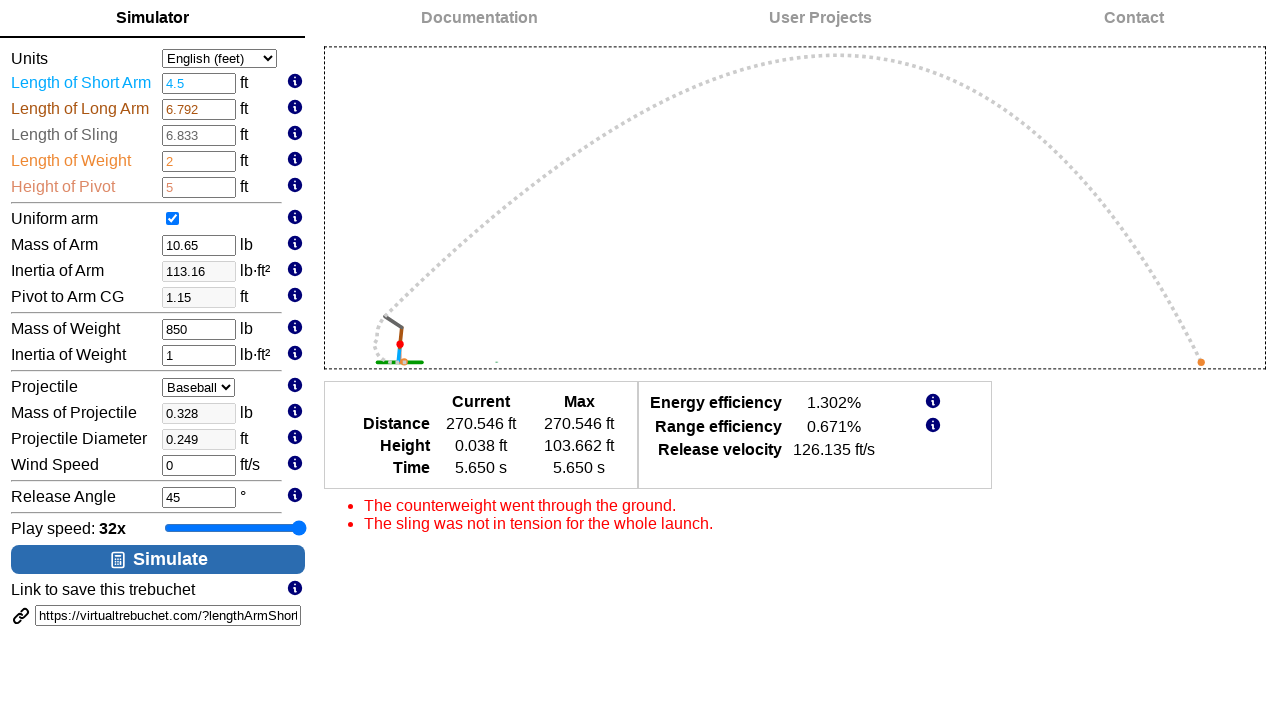

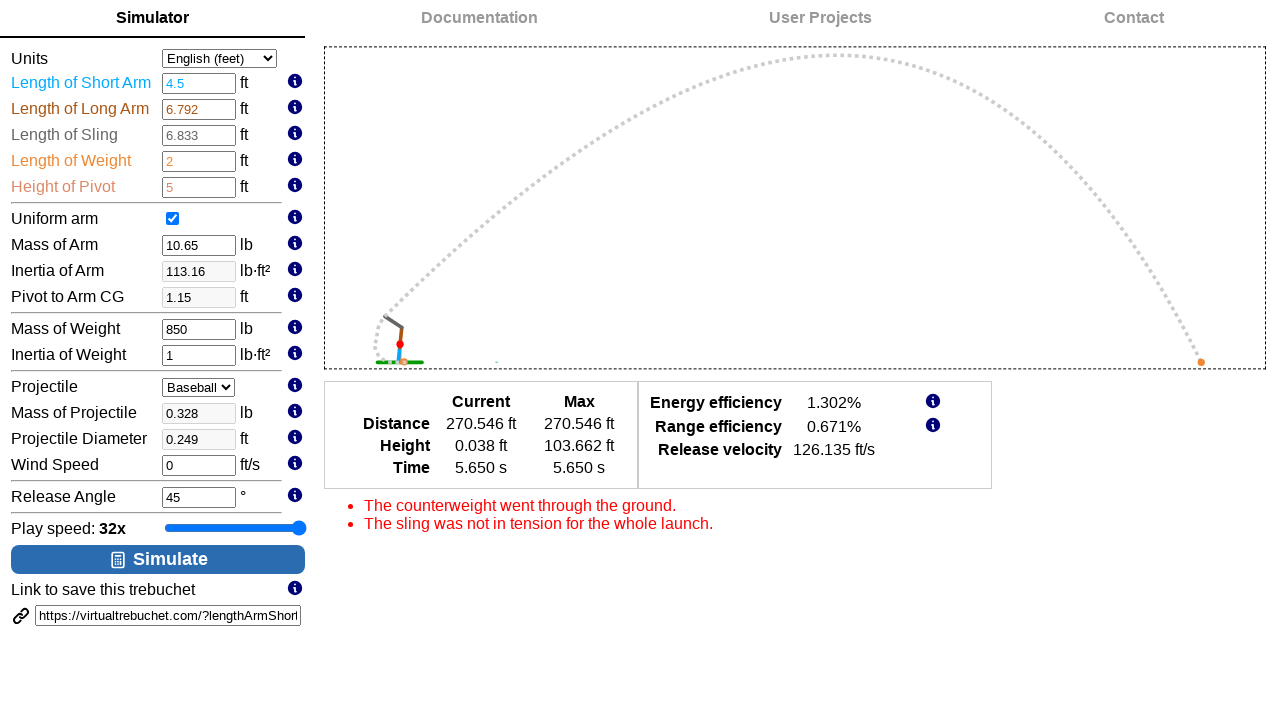